Tests form interaction by filling text fields, selecting radio buttons and checkboxes, clearing fields, and clicking a link on a testing website

Starting URL: https://thetestingworld.com/testings/

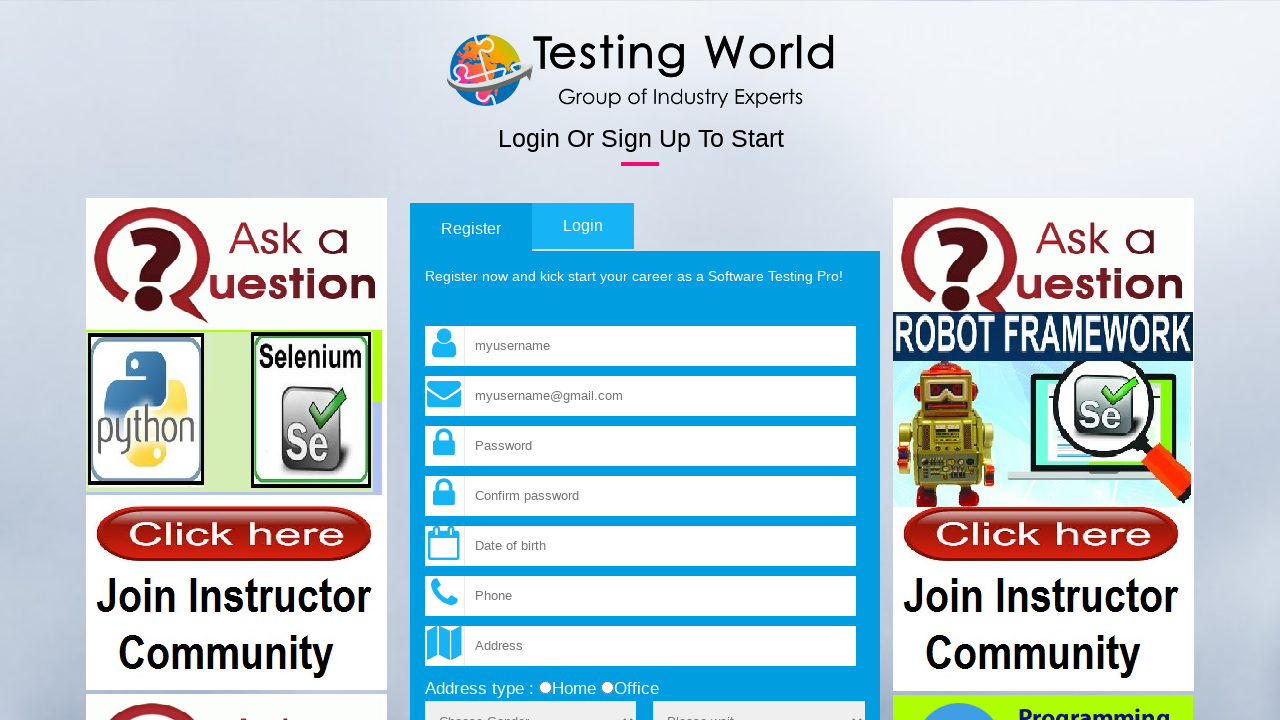

Filled username field with 'Test' on input[name='fld_username']
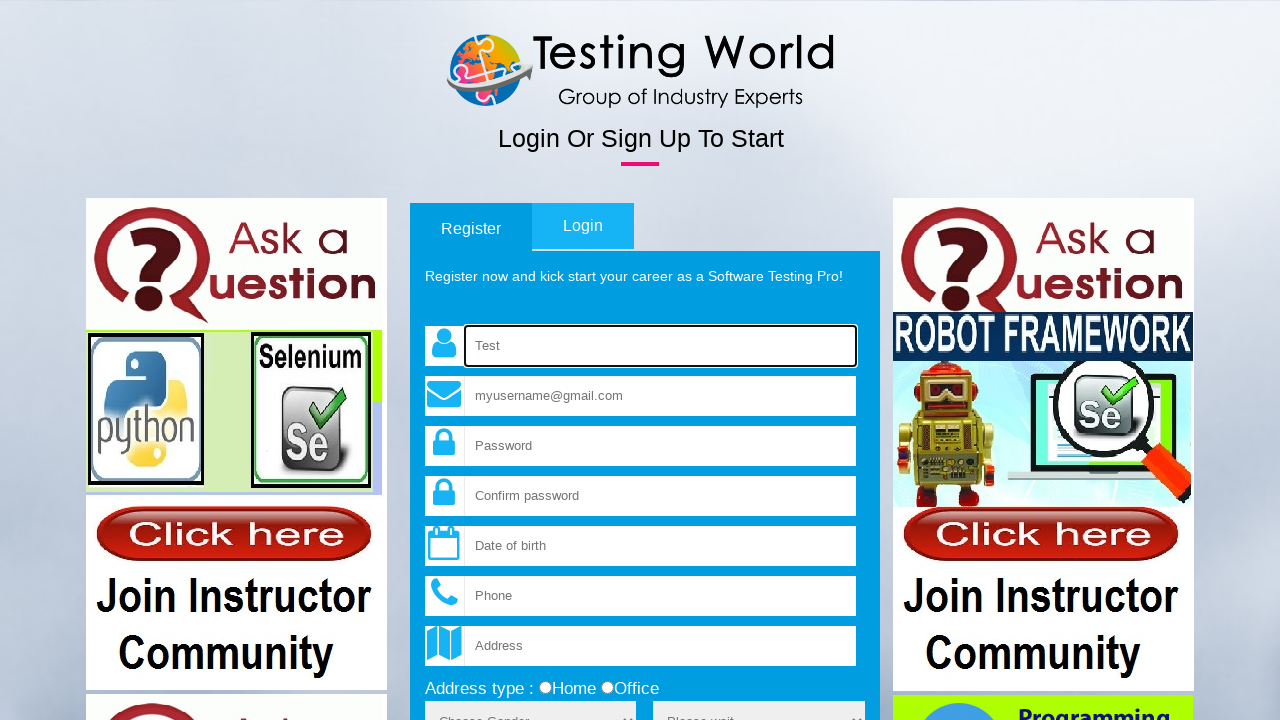

Filled email field with 'test@gmail.com' on input[name='fld_email']
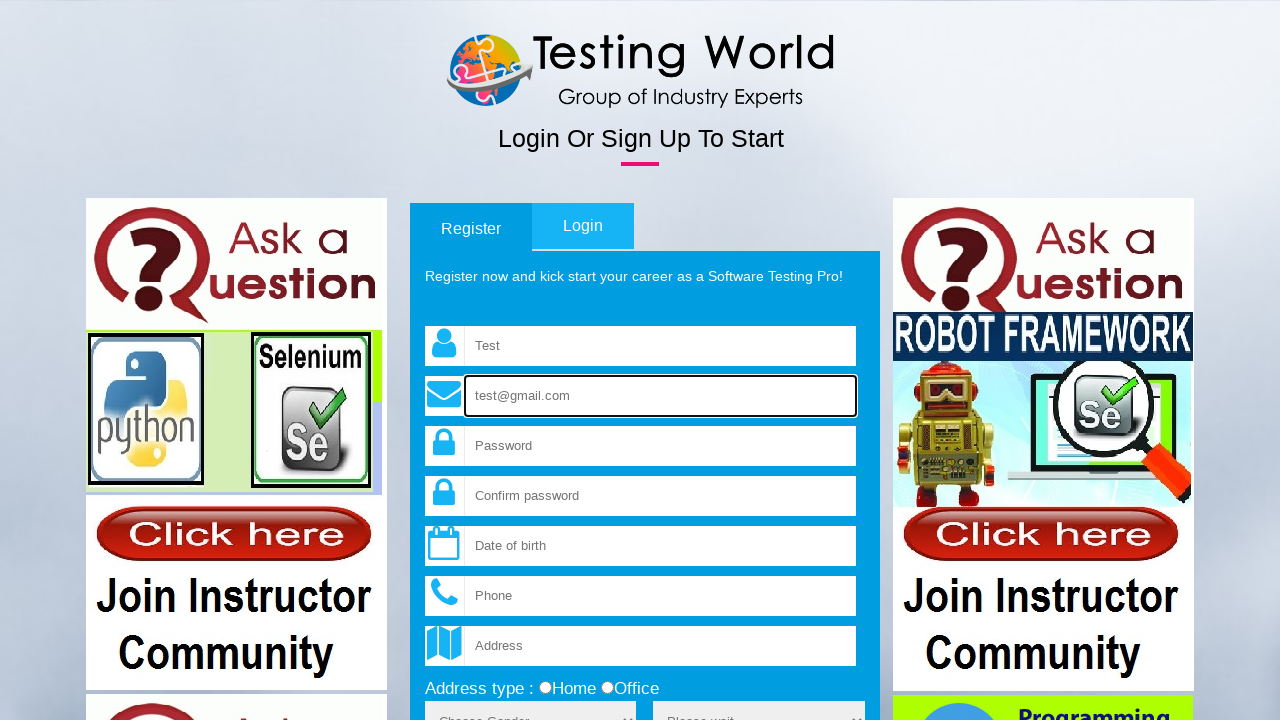

Filled password field with '12345' on input[name='fld_password']
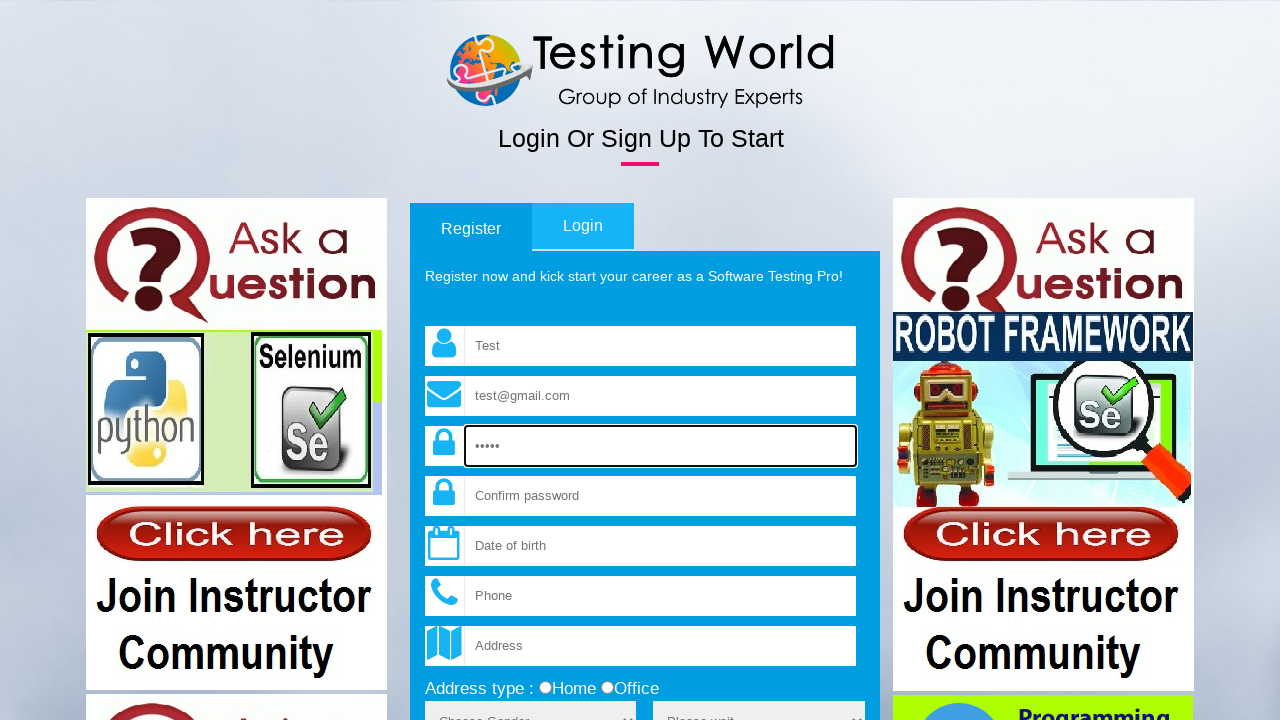

Cleared email field on input[name='fld_email']
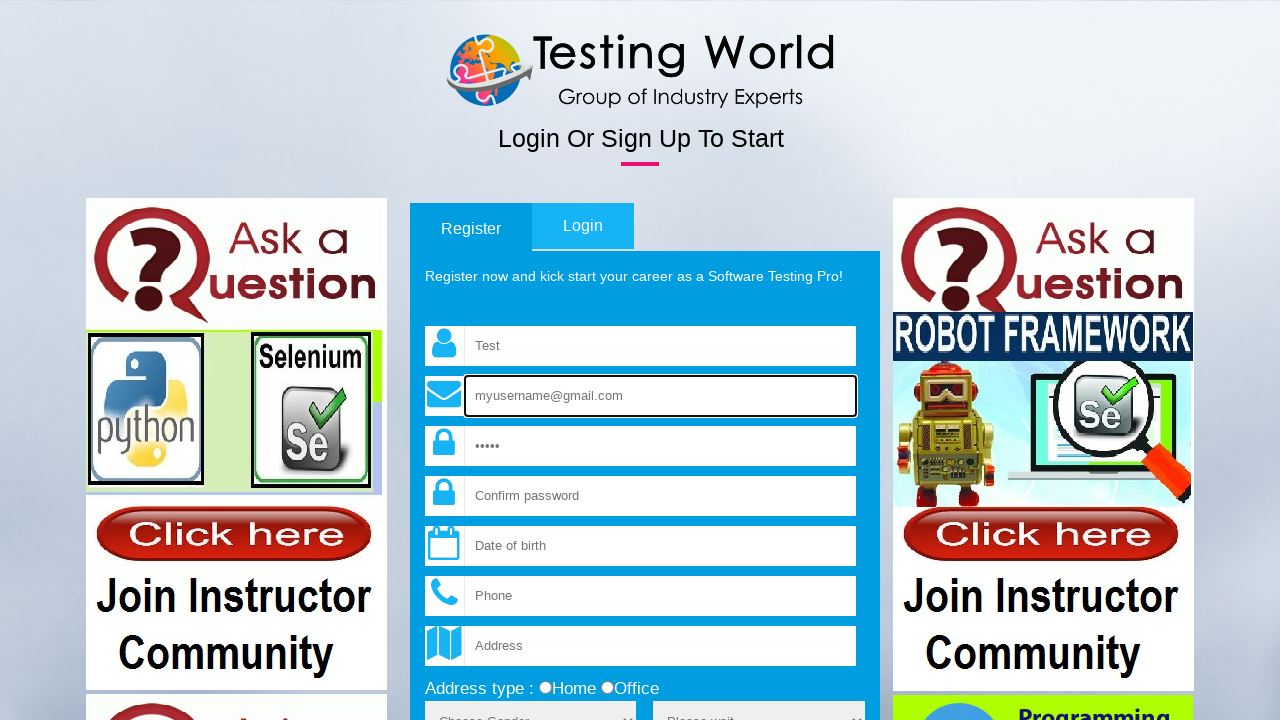

Selected 'office' radio button at (607, 688) on input[type='radio'][value='office']
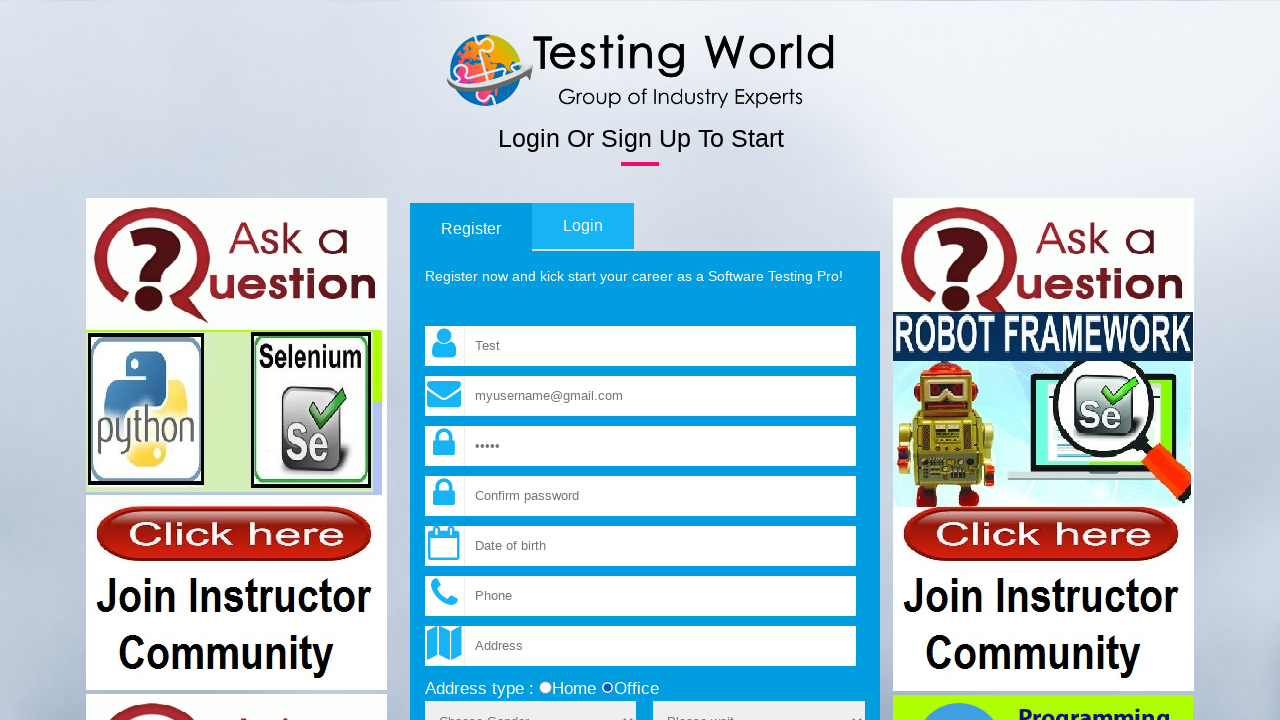

Checked terms and conditions checkbox at (431, 361) on input[name='terms']
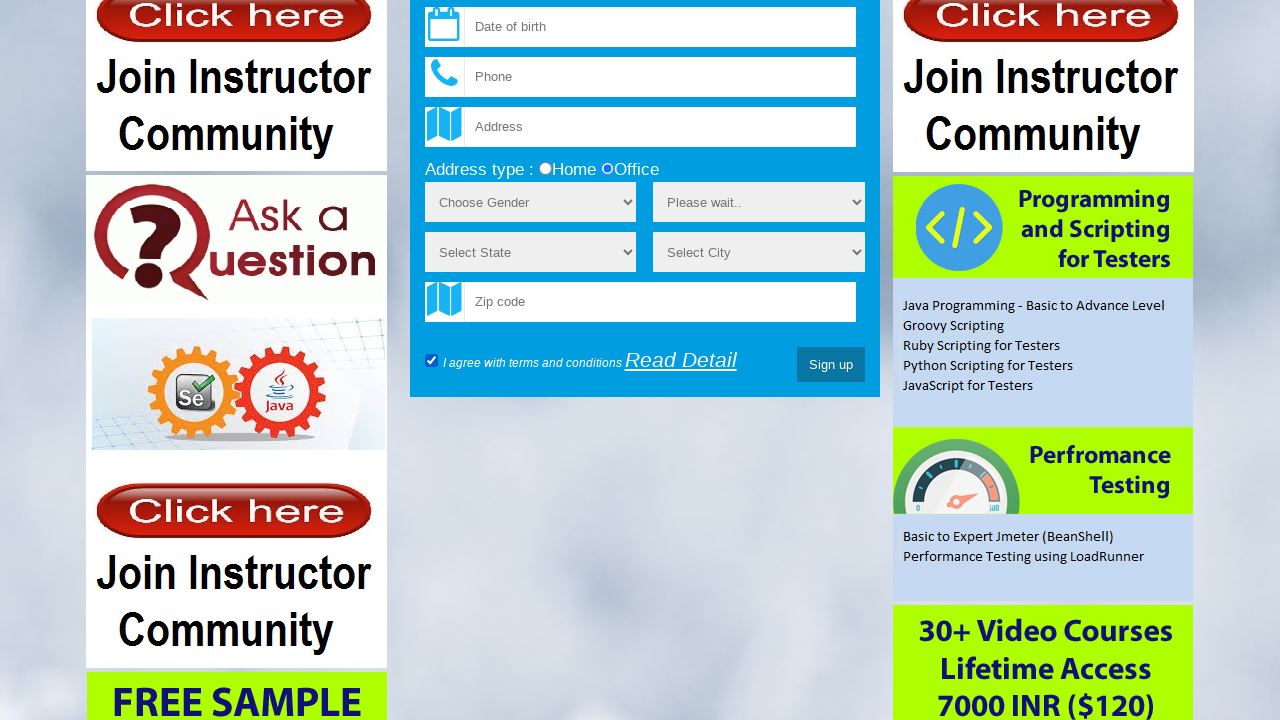

Clicked popup display link at (681, 360) on .displayPopup
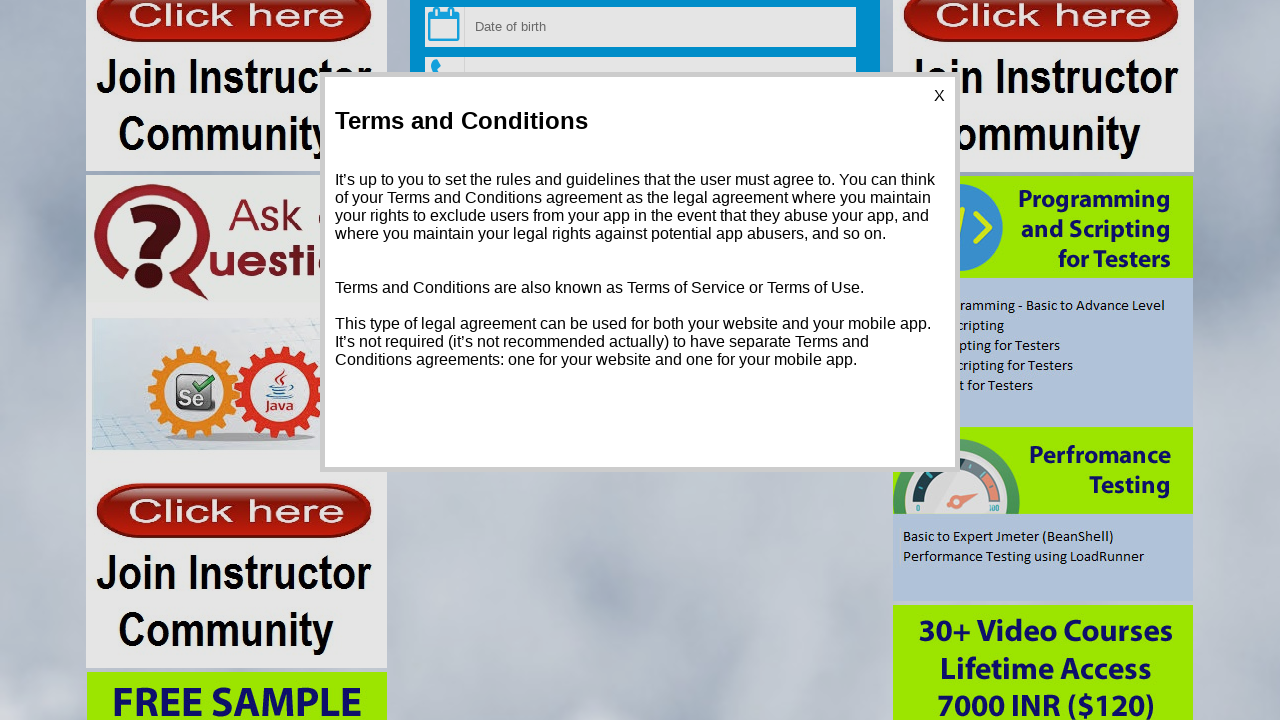

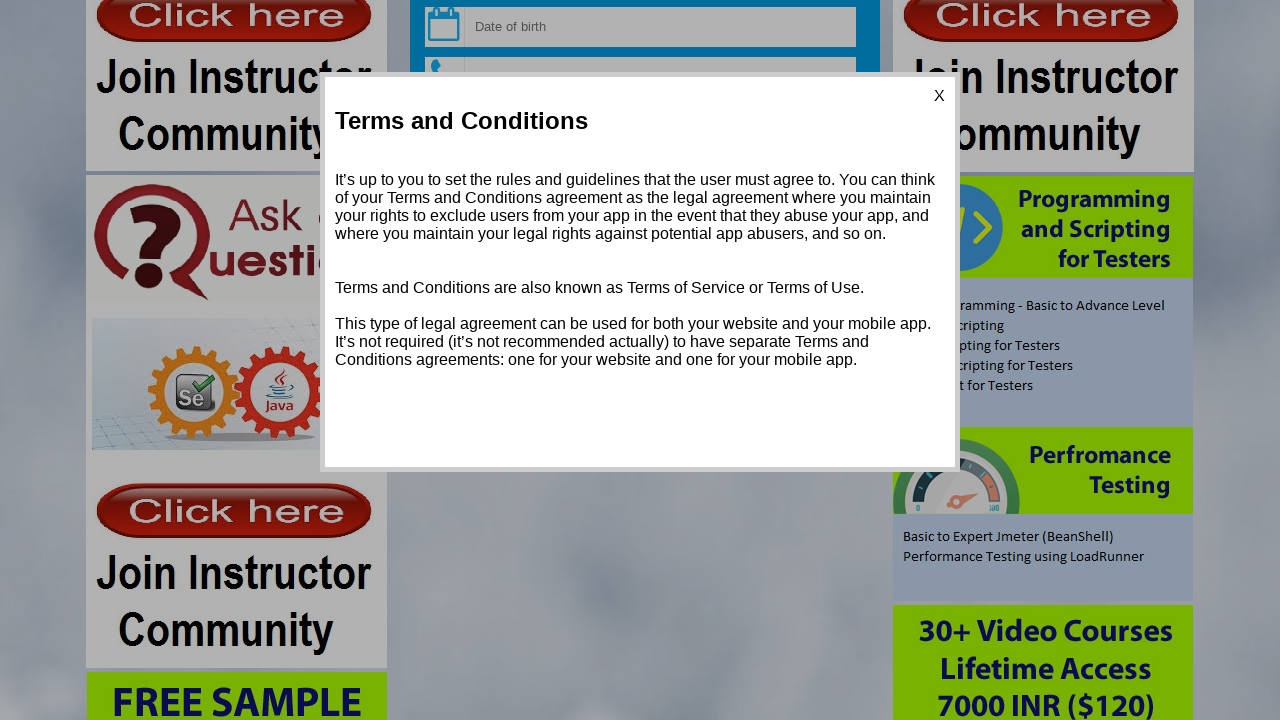